Tests clicking on a default unchecked checkbox to check it and verifies the state change

Starting URL: https://bonigarcia.dev/selenium-webdriver-java/web-form.html

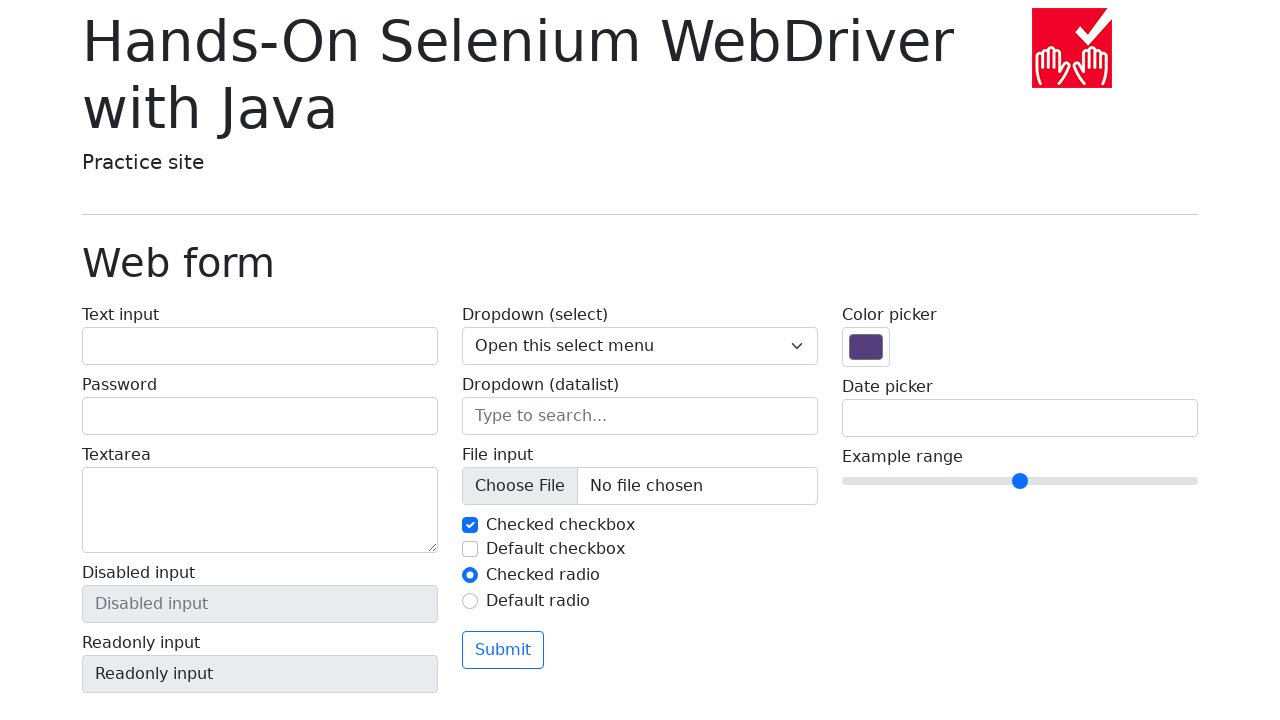

Clicked on default unchecked checkbox #my-check-2 at (470, 549) on #my-check-2
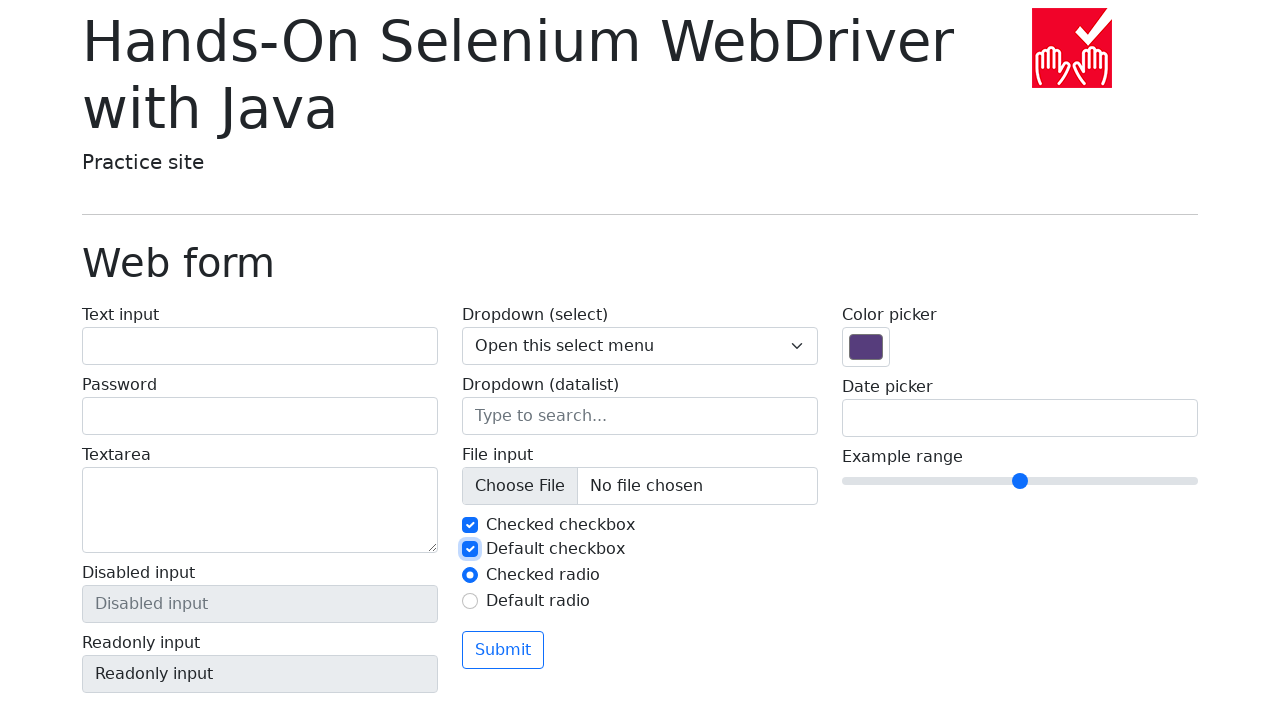

Verified checkbox #my-check-2 is now checked
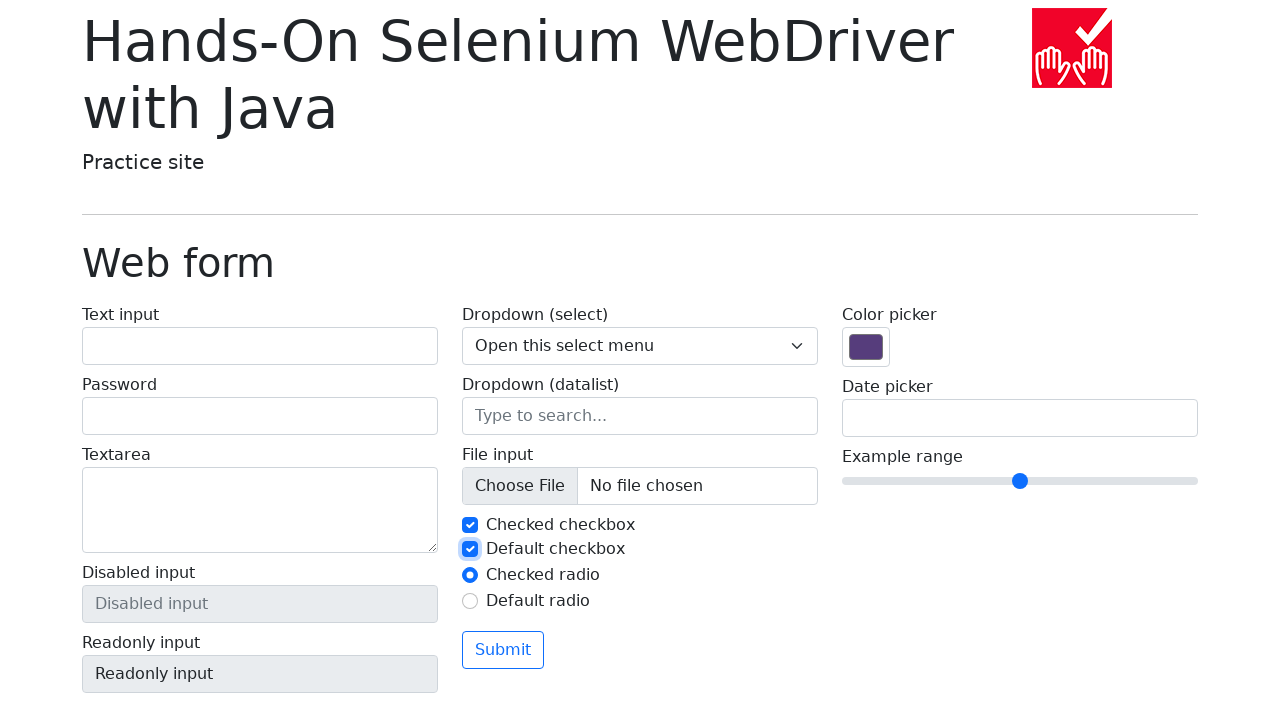

Retrieved label text content for 'Default checkbox'
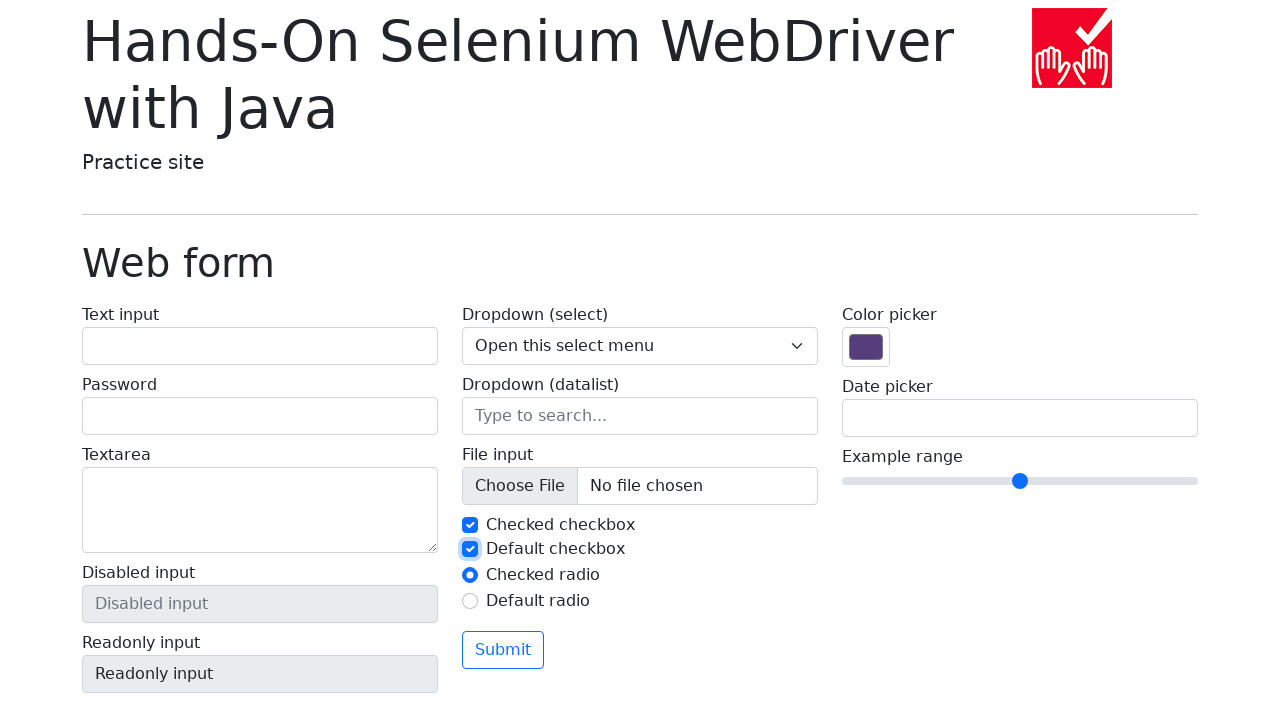

Verified label text contains 'Default checkbox'
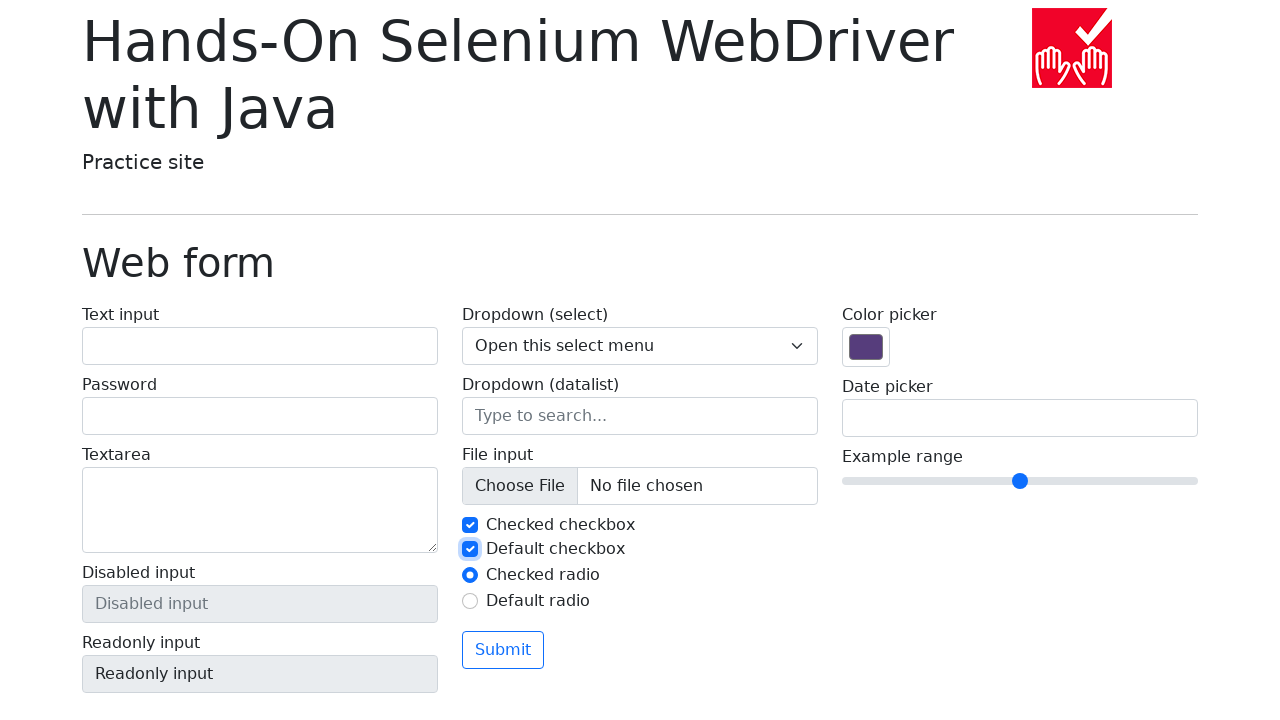

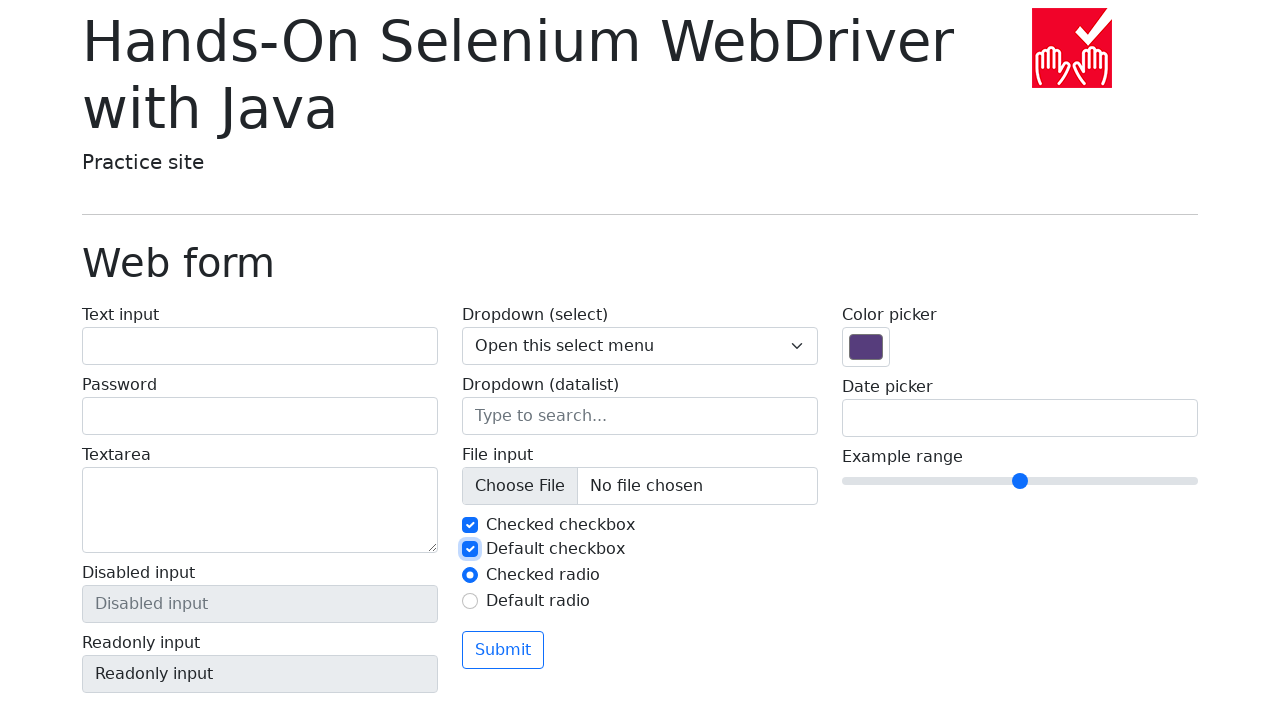